Navigates to the CadreODR website and waits for the page to fully load, then verifies the page content contains the expected text.

Starting URL: https://cadreodr.com/

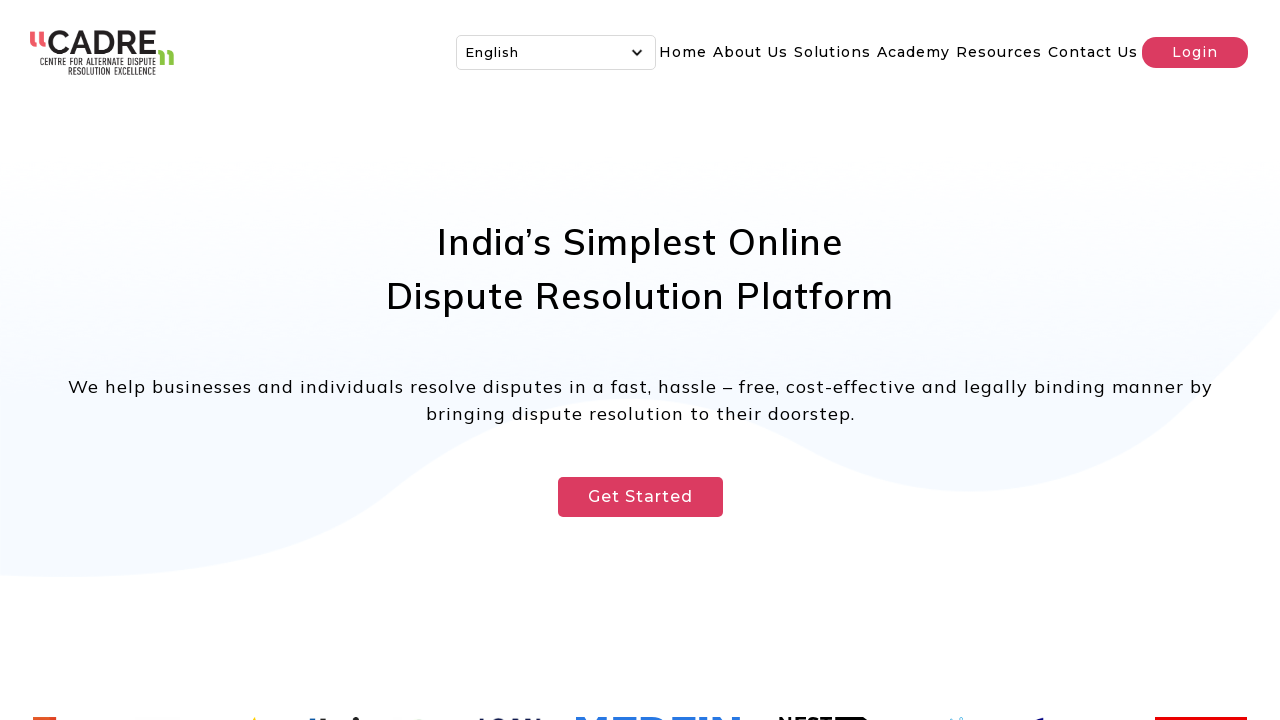

Navigated to CadreODR website at https://cadreodr.com/
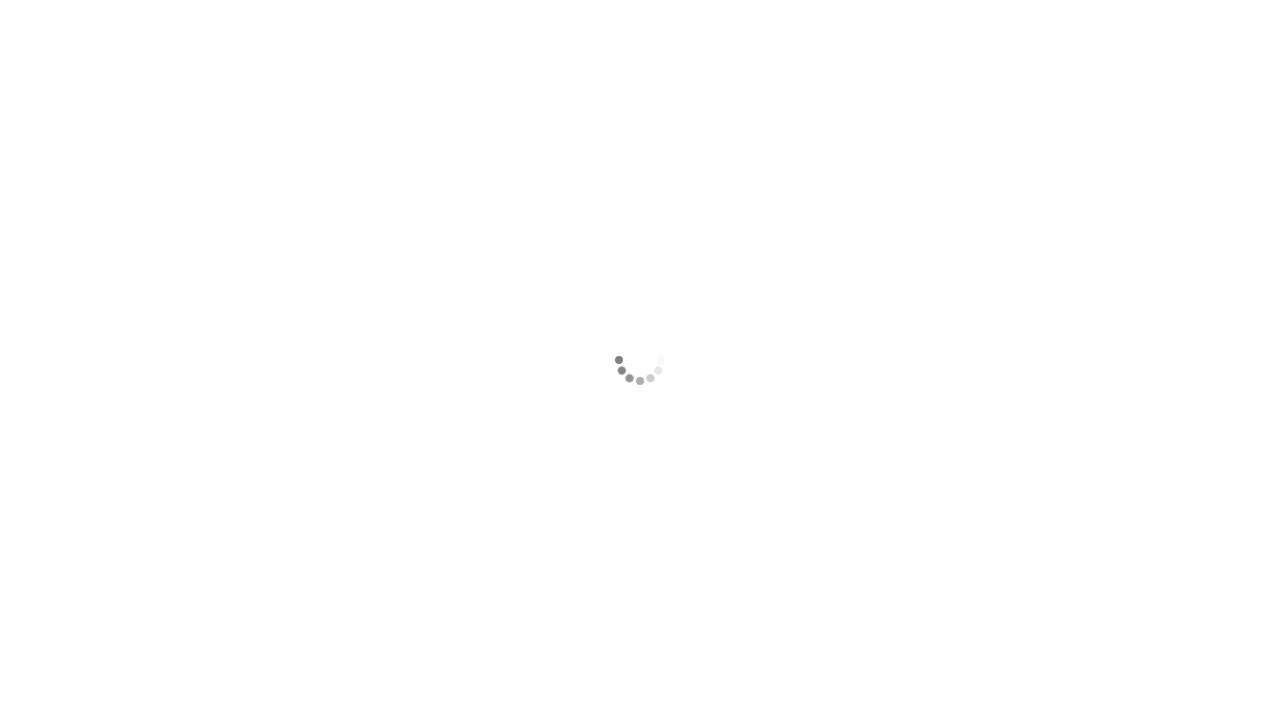

Page fully loaded - network idle state reached
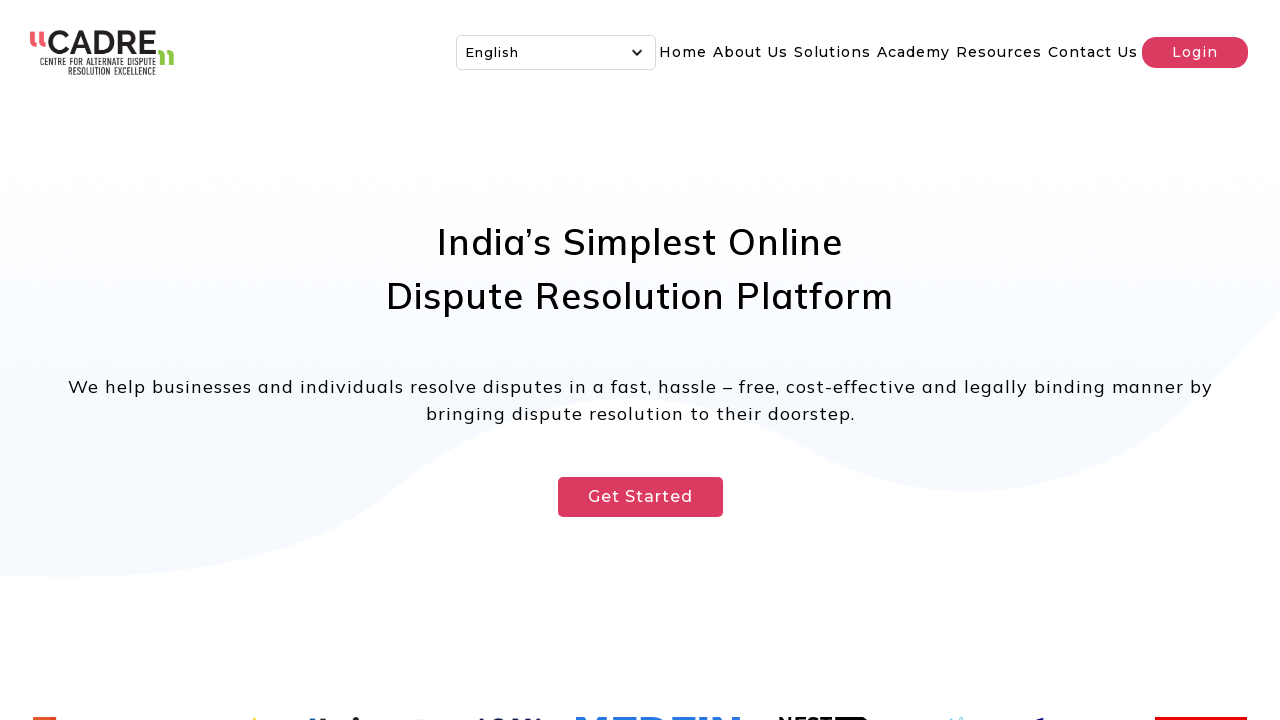

Retrieved page content for validation
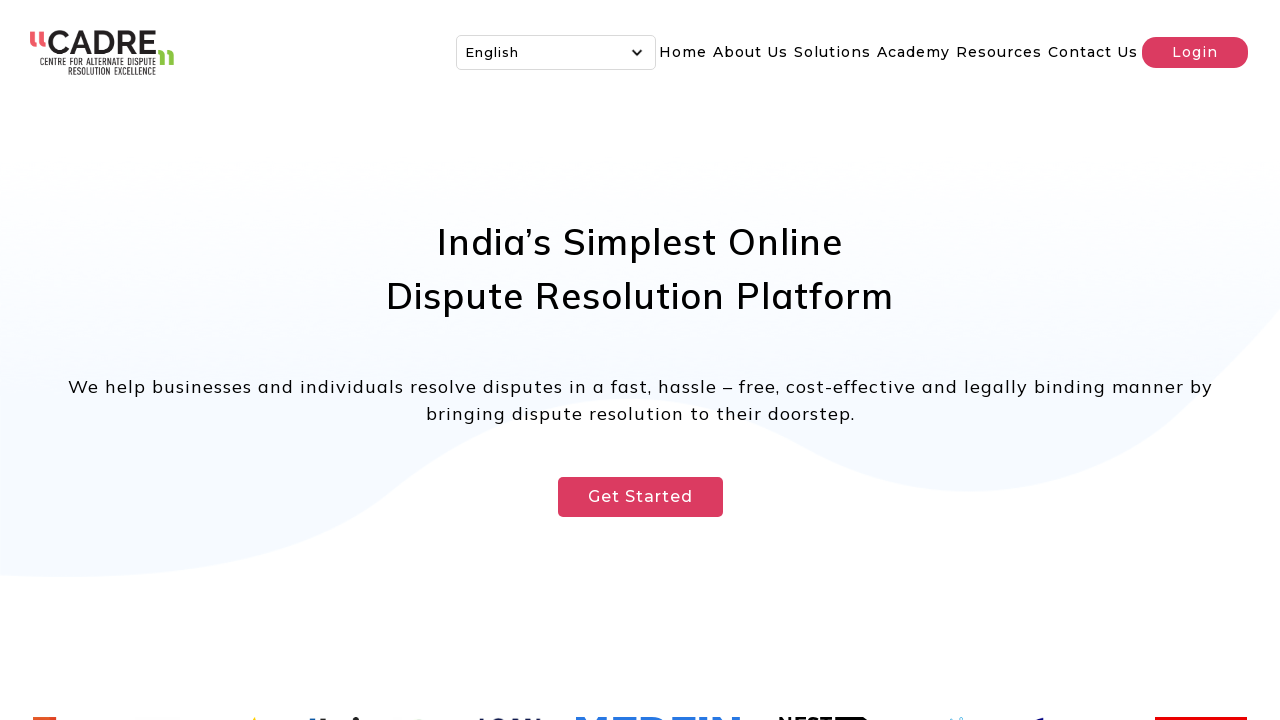

Verified page content contains 'cadreodr' - assertion passed
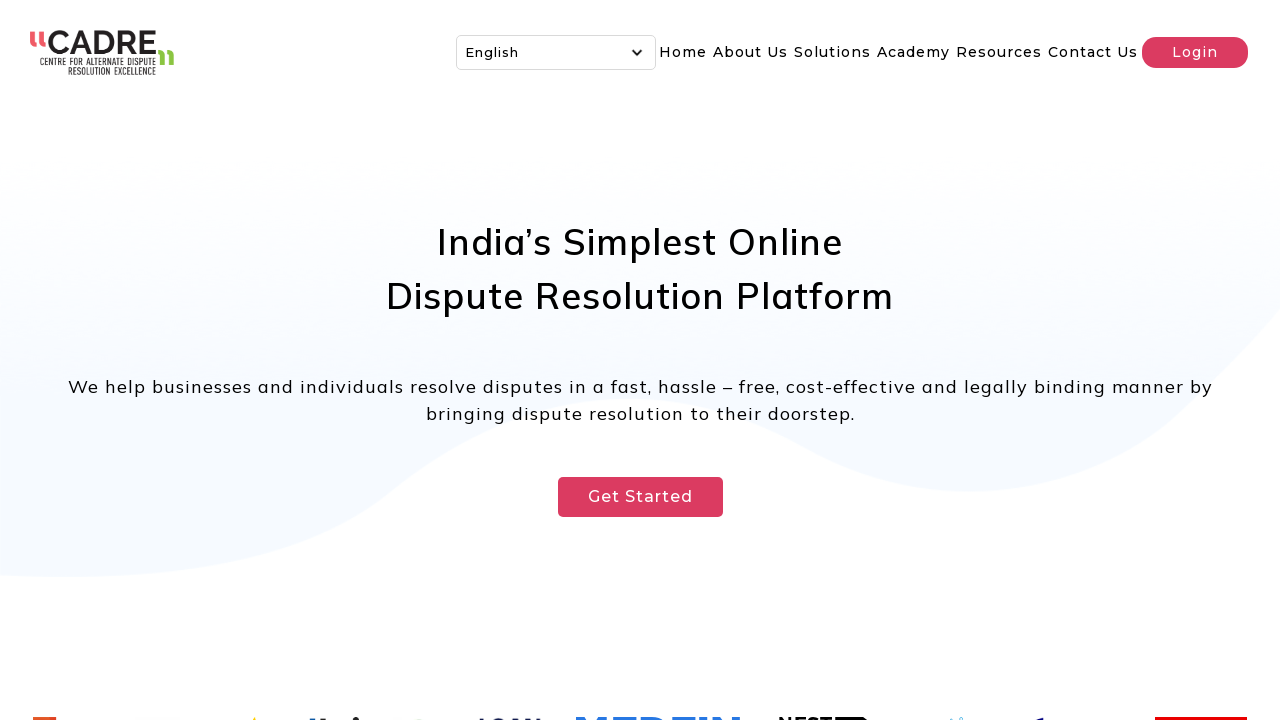

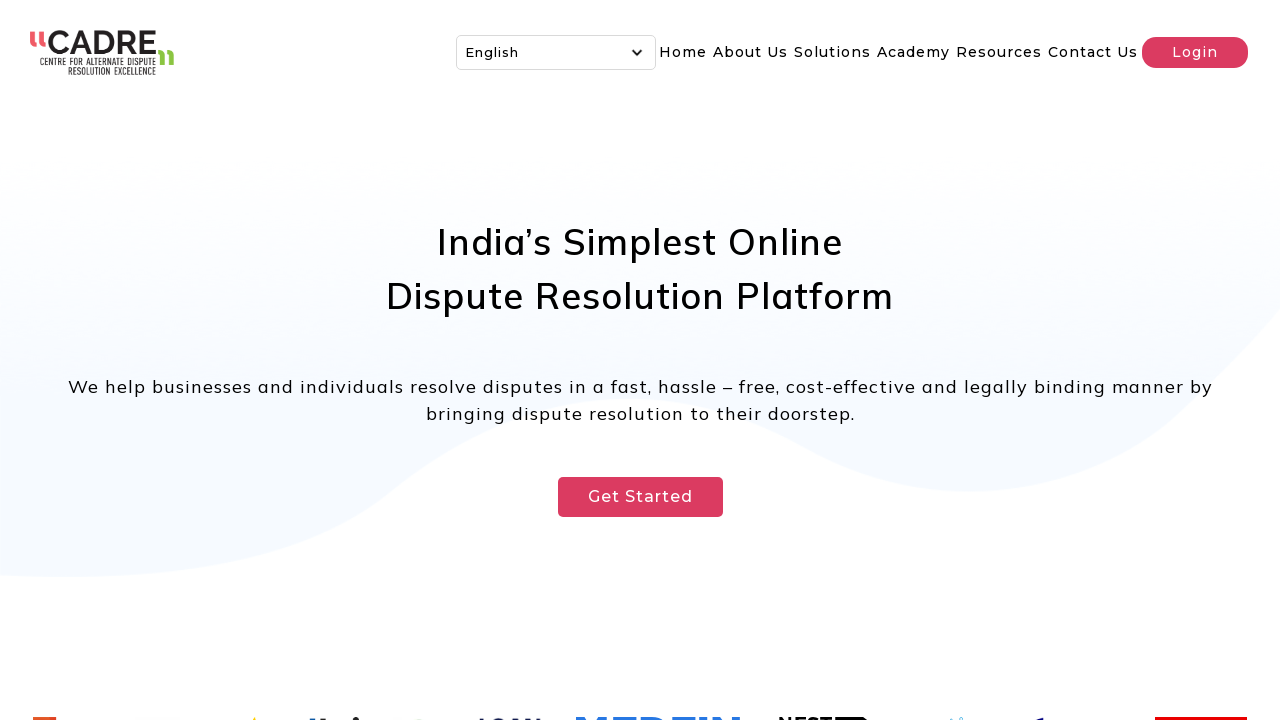